Tests date picker functionality by opening a calendar widget and selecting a future date (May 25th)

Starting URL: http://testautomationpractice.blogspot.com/

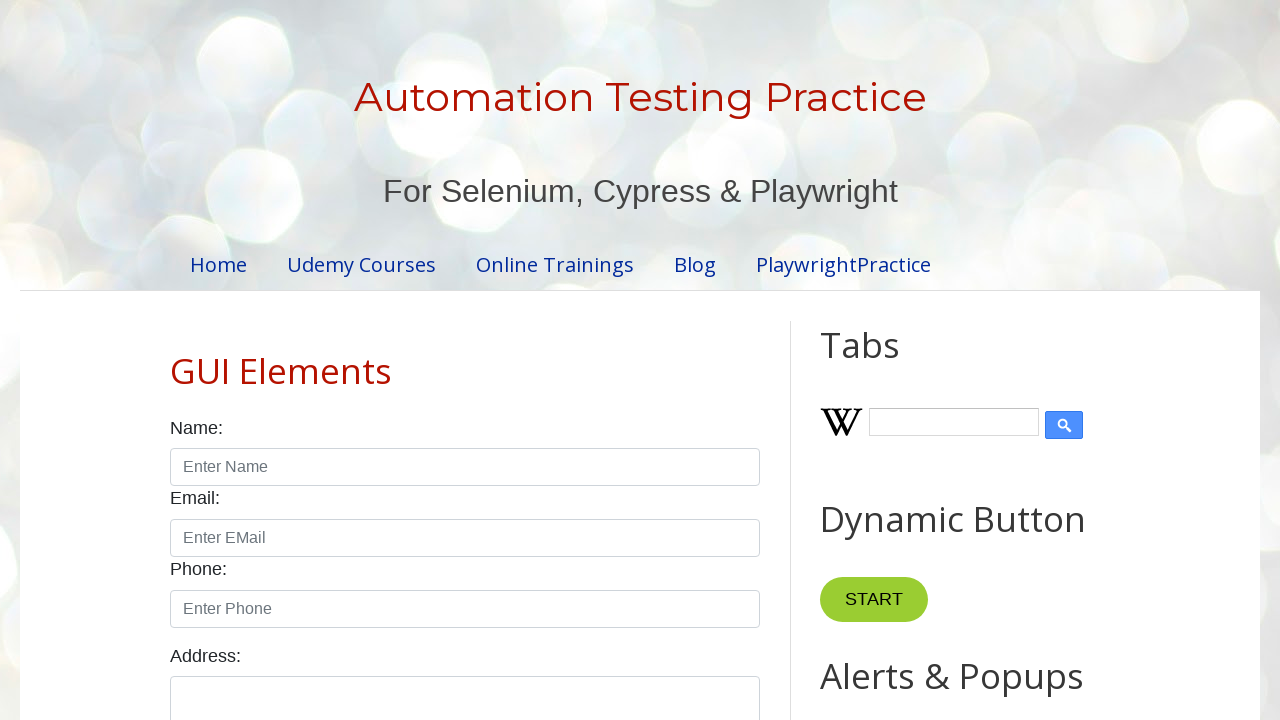

Clicked date picker input to open calendar widget at (515, 360) on input#datepicker
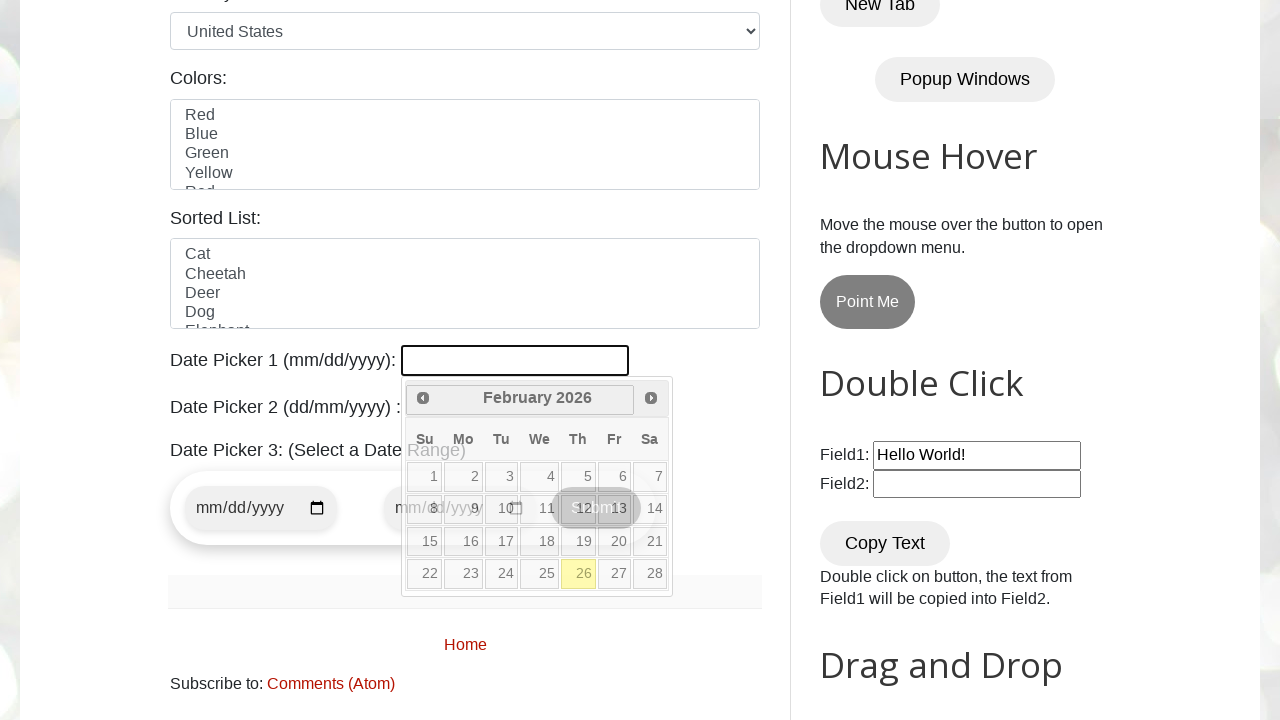

Retrieved current month text: February
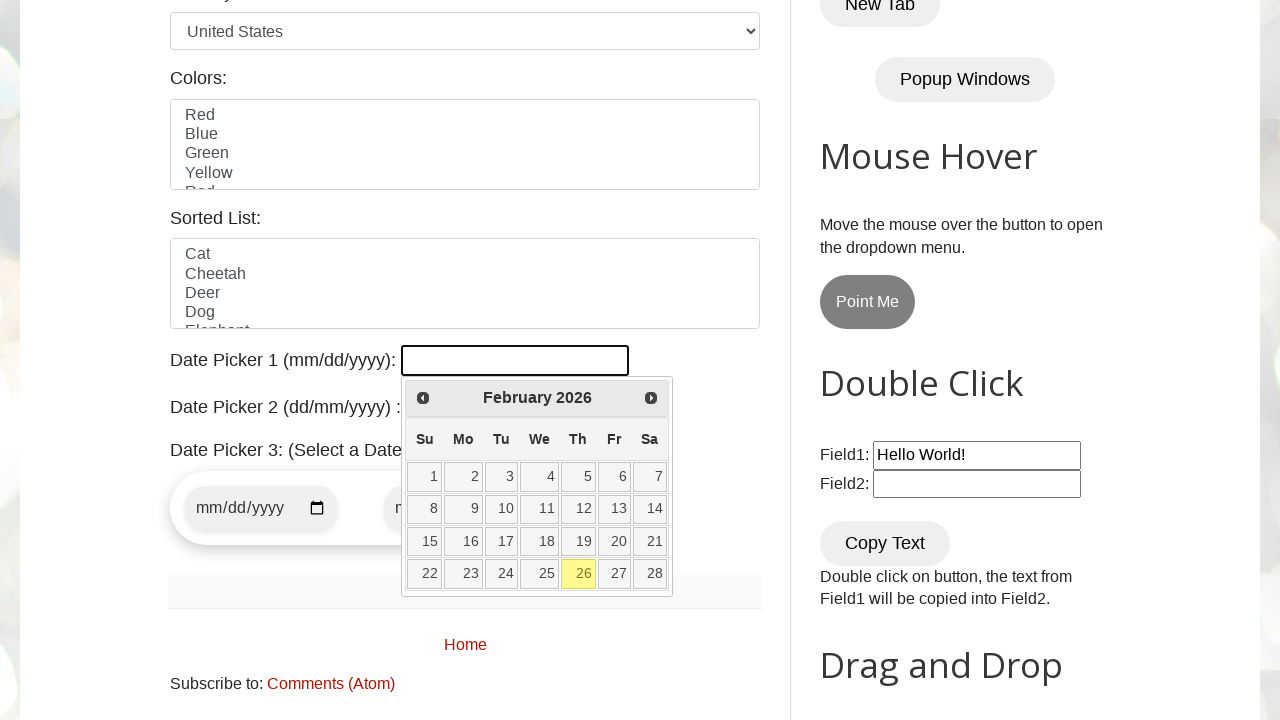

Clicked next month button to navigate forward (iteration 1) at (651, 398) on span.ui-icon.ui-icon-circle-triangle-e
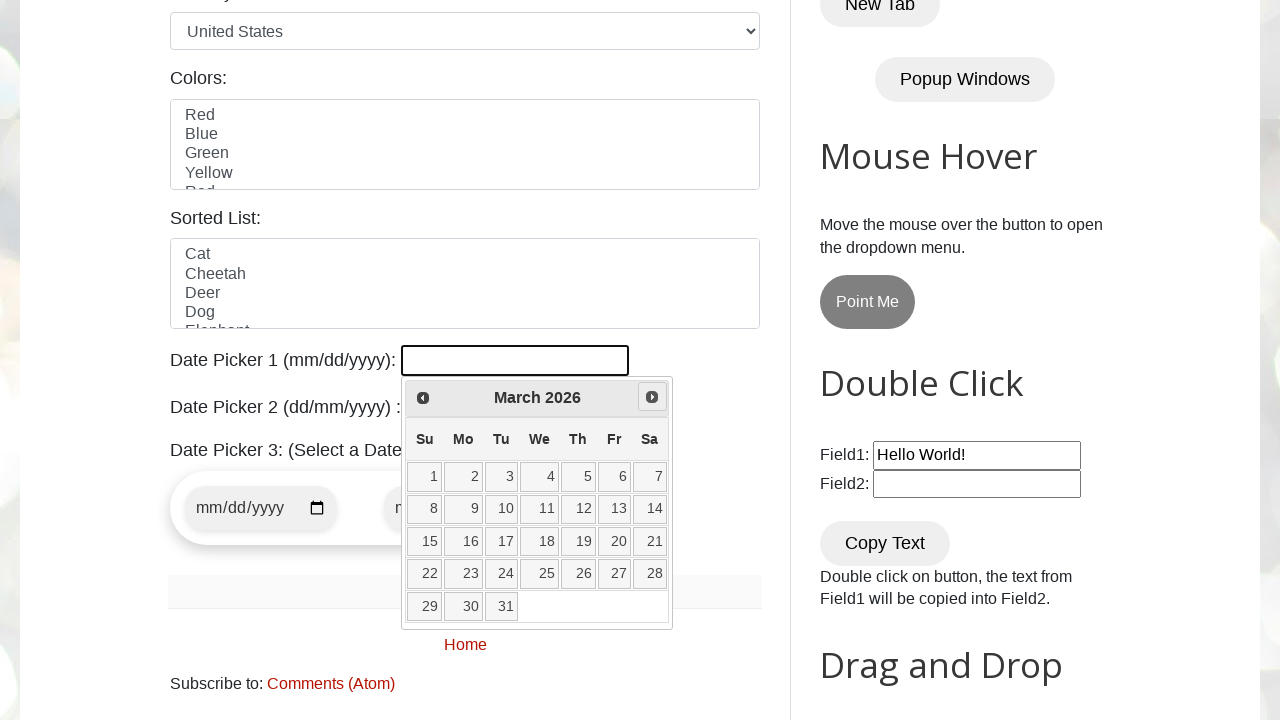

Retrieved current month text: March
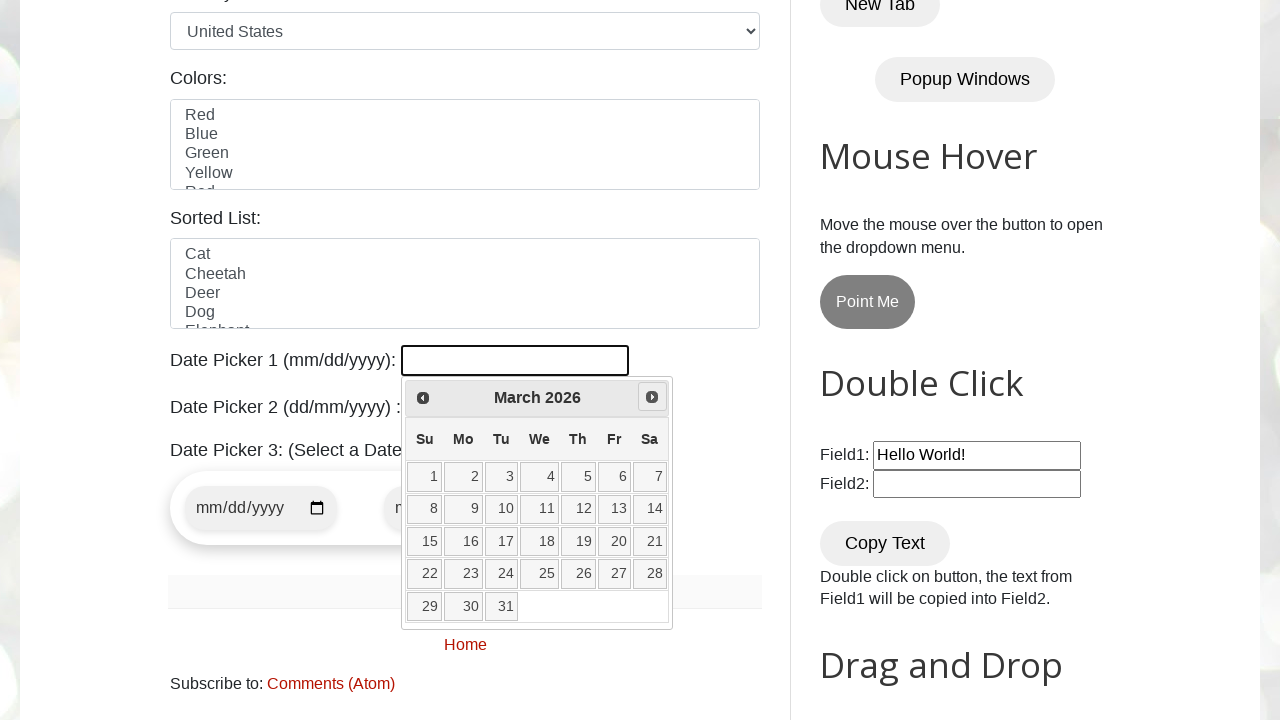

Clicked next month button to navigate forward (iteration 2) at (652, 397) on span.ui-icon.ui-icon-circle-triangle-e
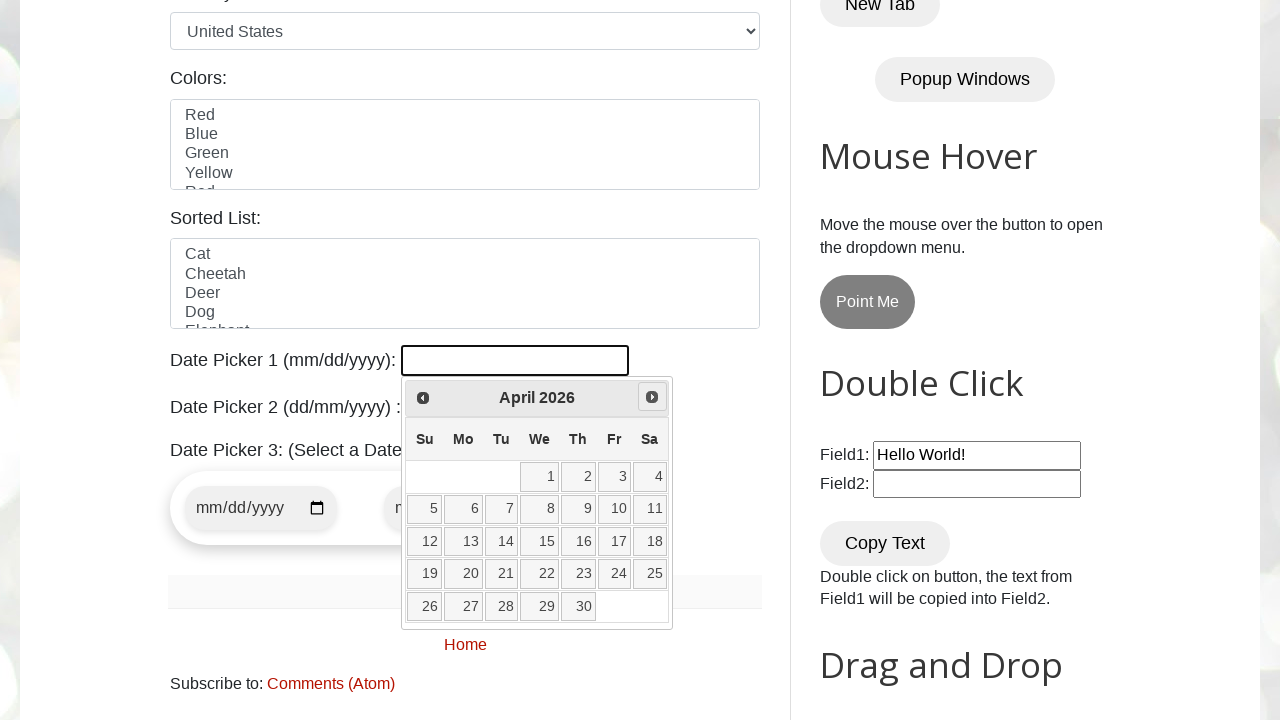

Retrieved current month text: April
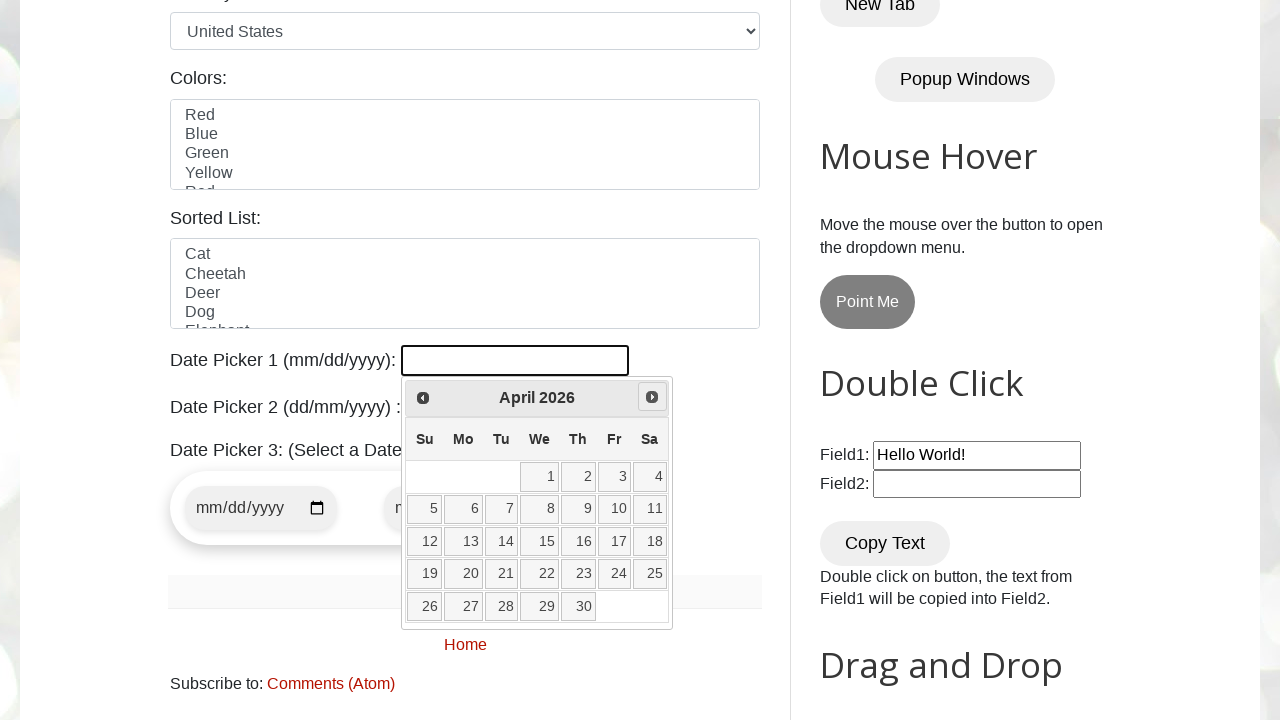

Clicked next month button to navigate forward (iteration 3) at (652, 397) on span.ui-icon.ui-icon-circle-triangle-e
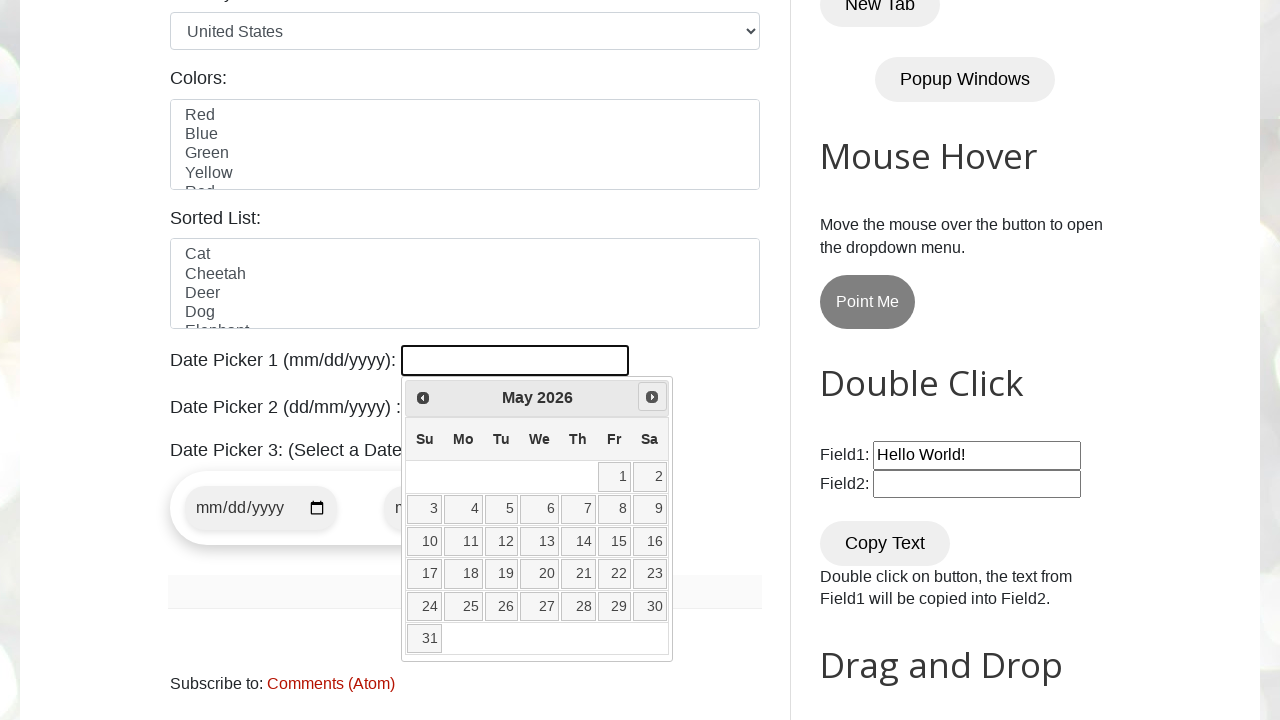

Retrieved current month text: May
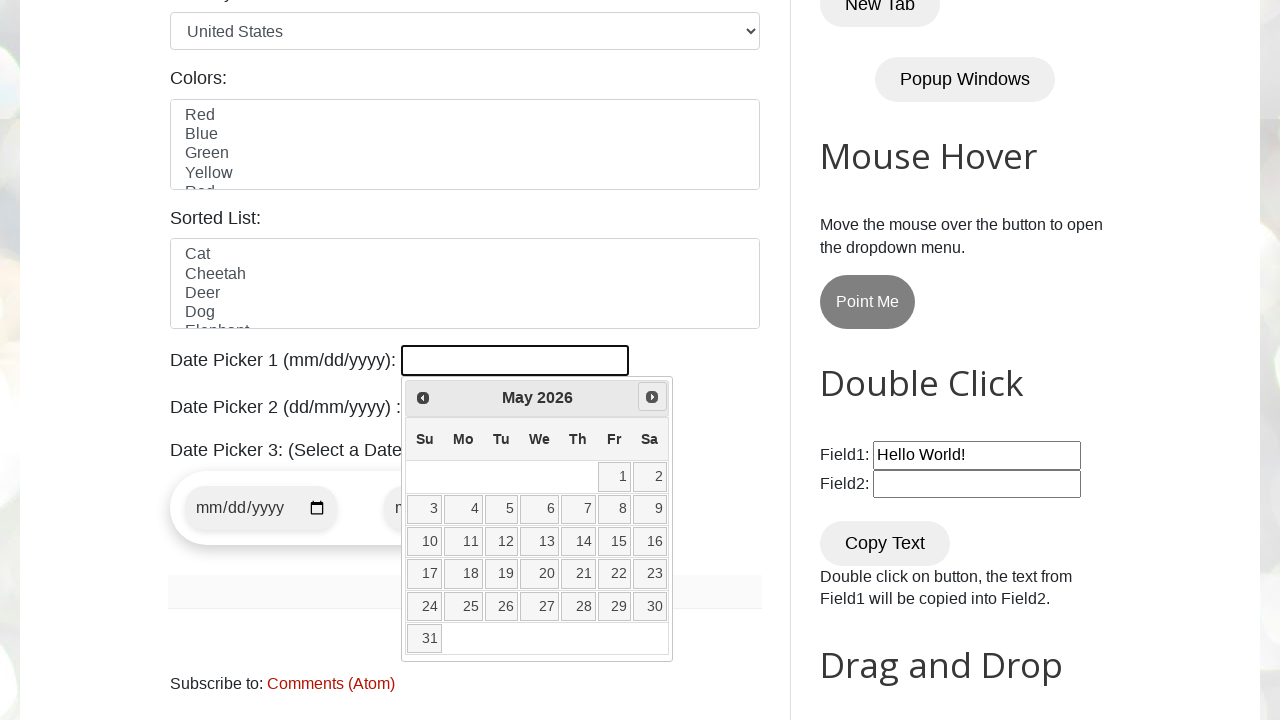

Clicked on day 25 to select the date at (463, 606) on a:text('25')
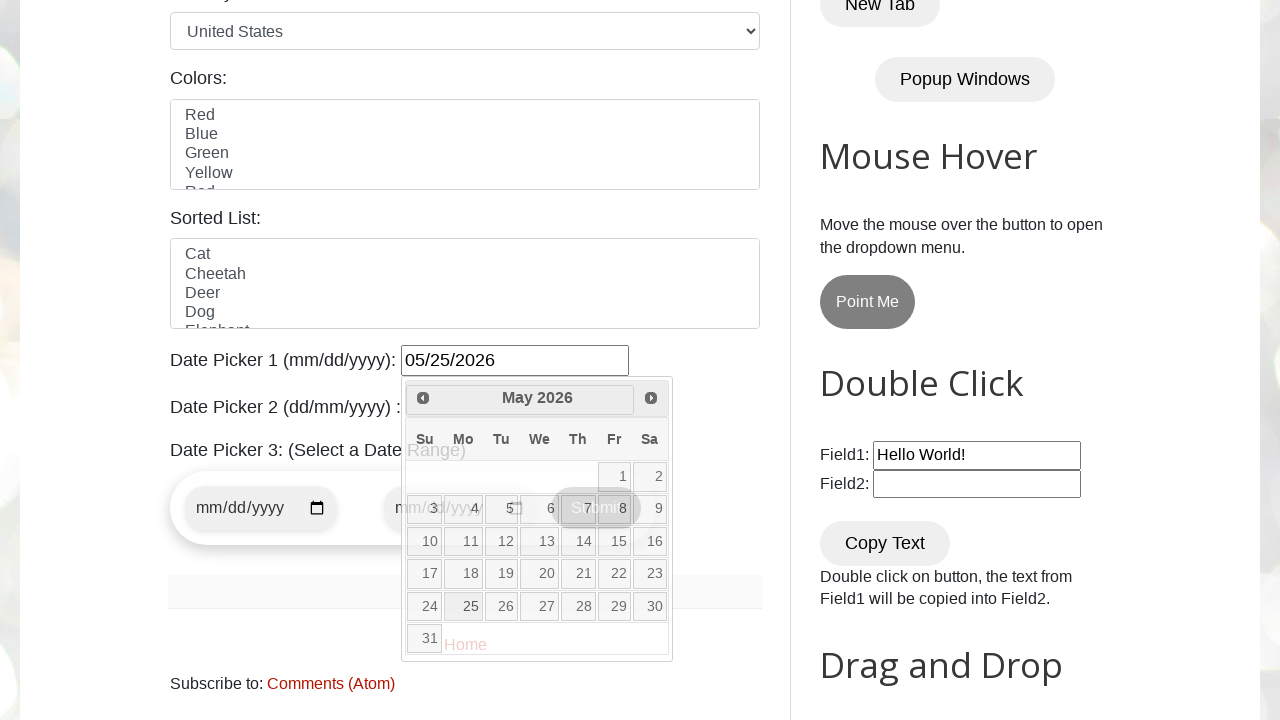

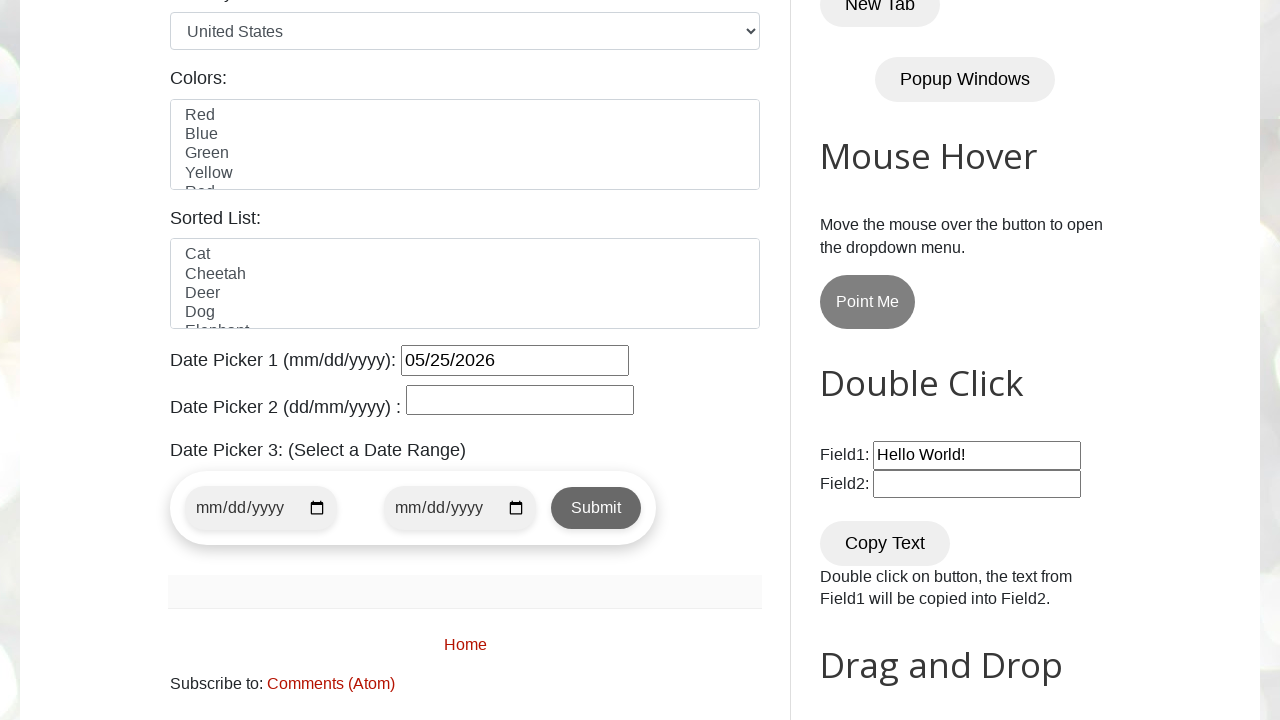